Tests keyboard key press functionality by sending space and tab keys to the page and verifying the displayed result text shows the correct key was pressed.

Starting URL: http://the-internet.herokuapp.com/key_presses

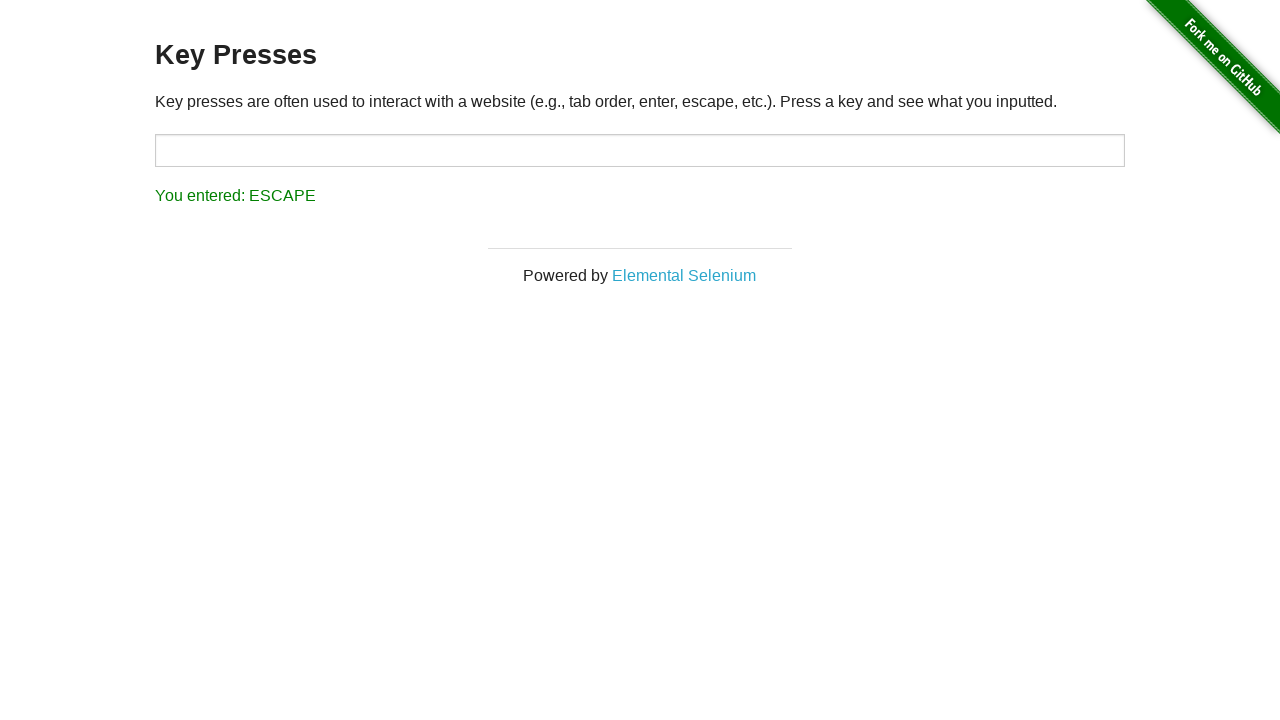

Pressed Space key on the example element on .example
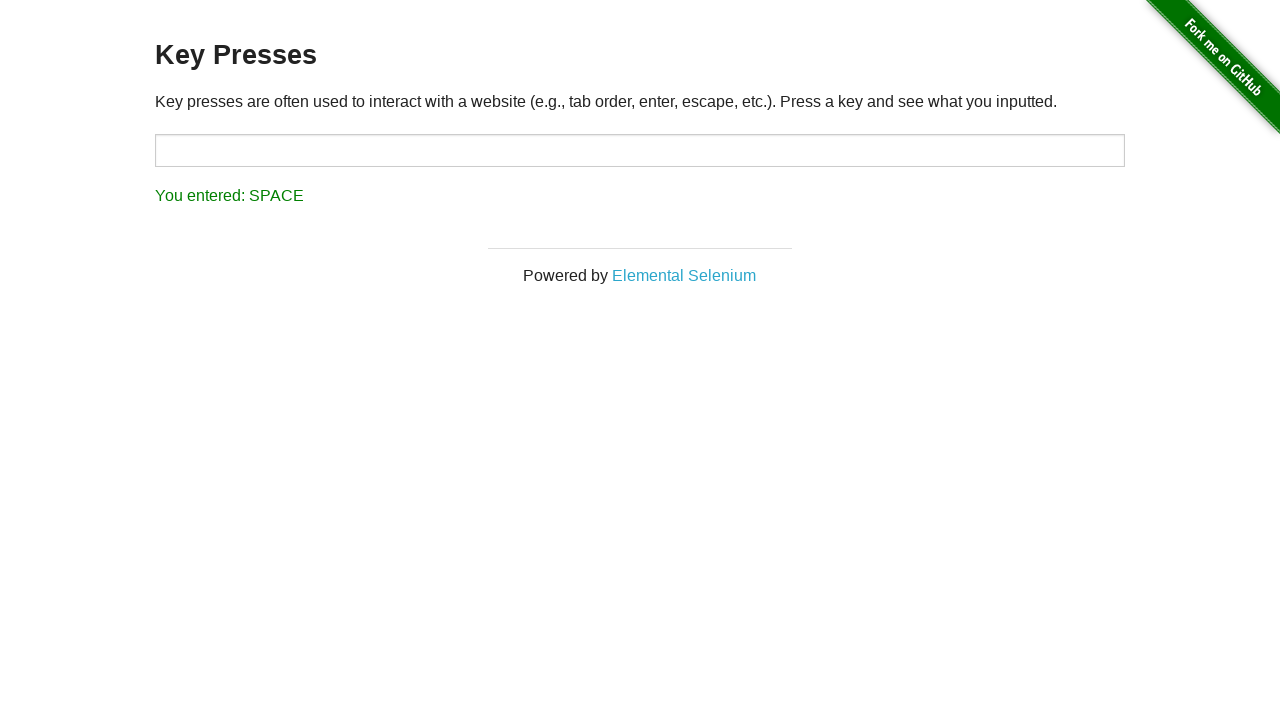

Retrieved result text after Space key press
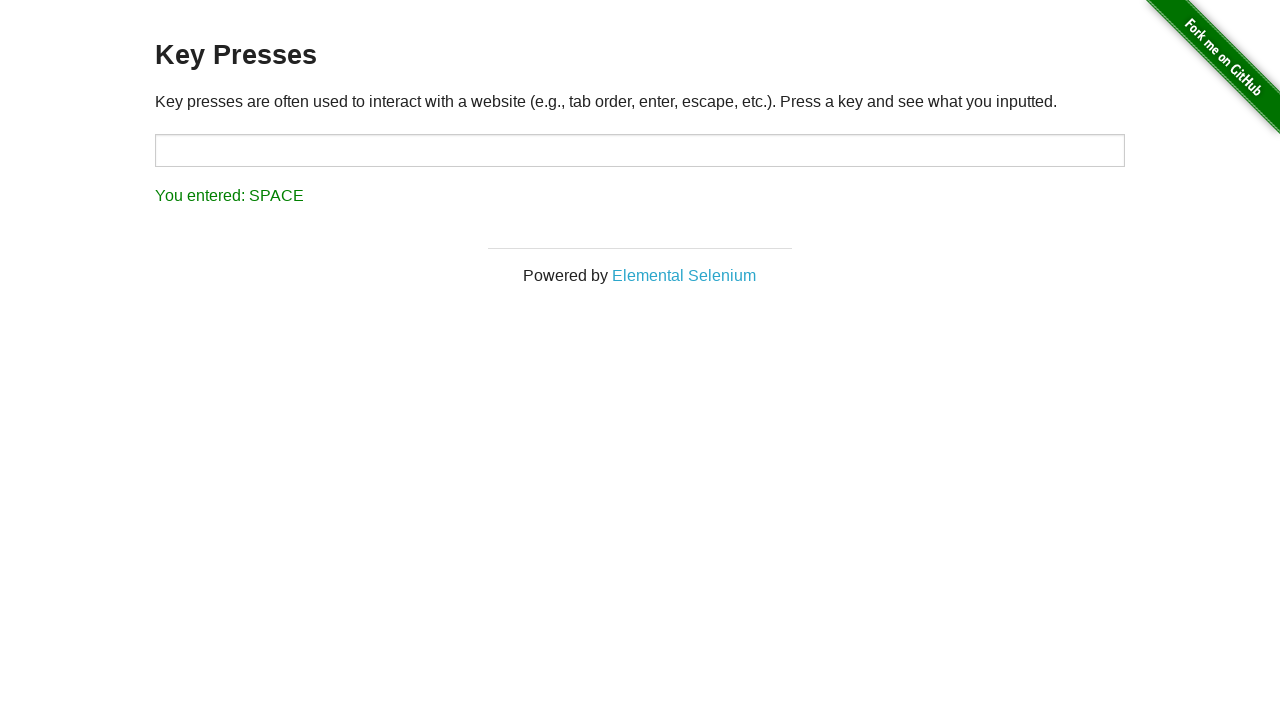

Verified result text shows 'You entered: SPACE'
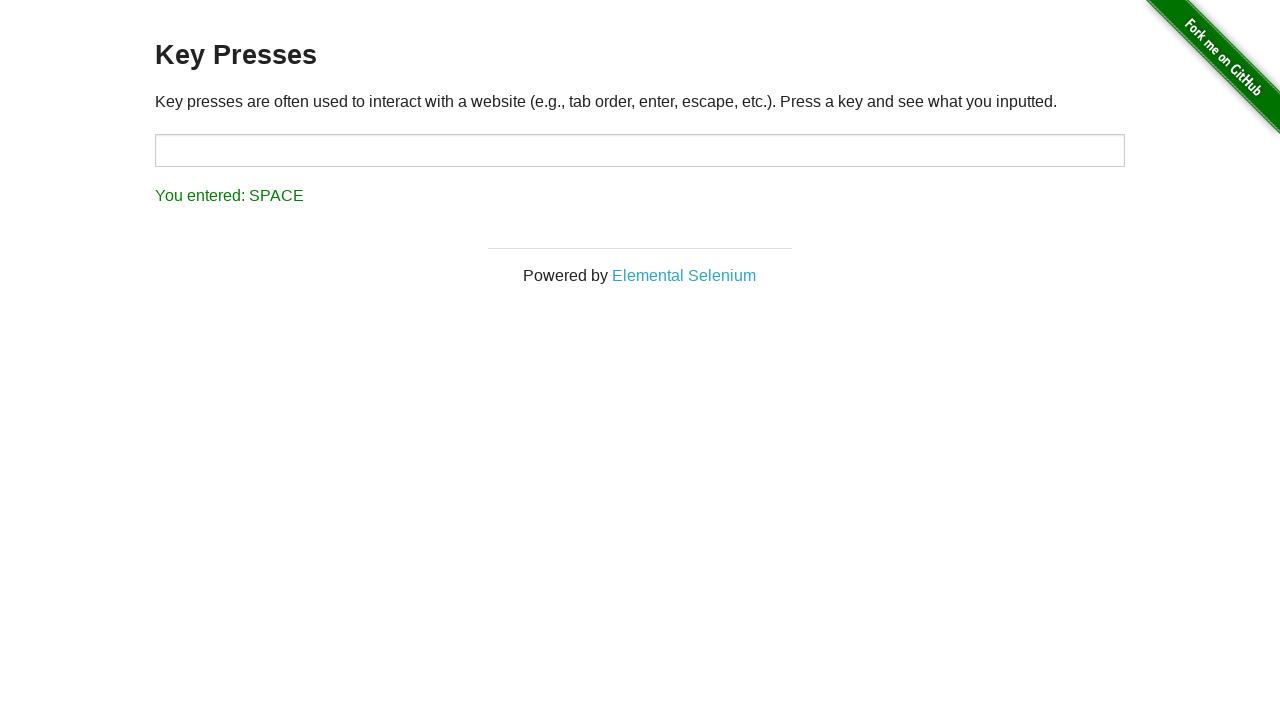

Pressed Tab key using keyboard
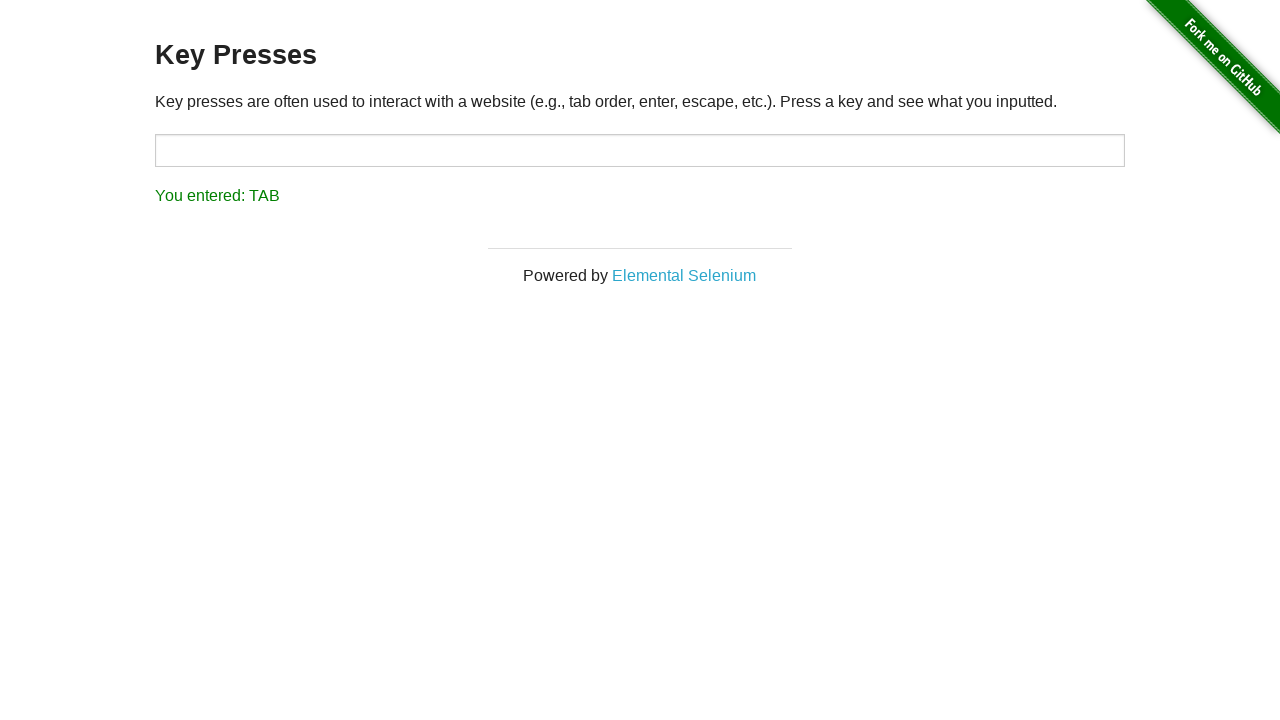

Retrieved result text after Tab key press
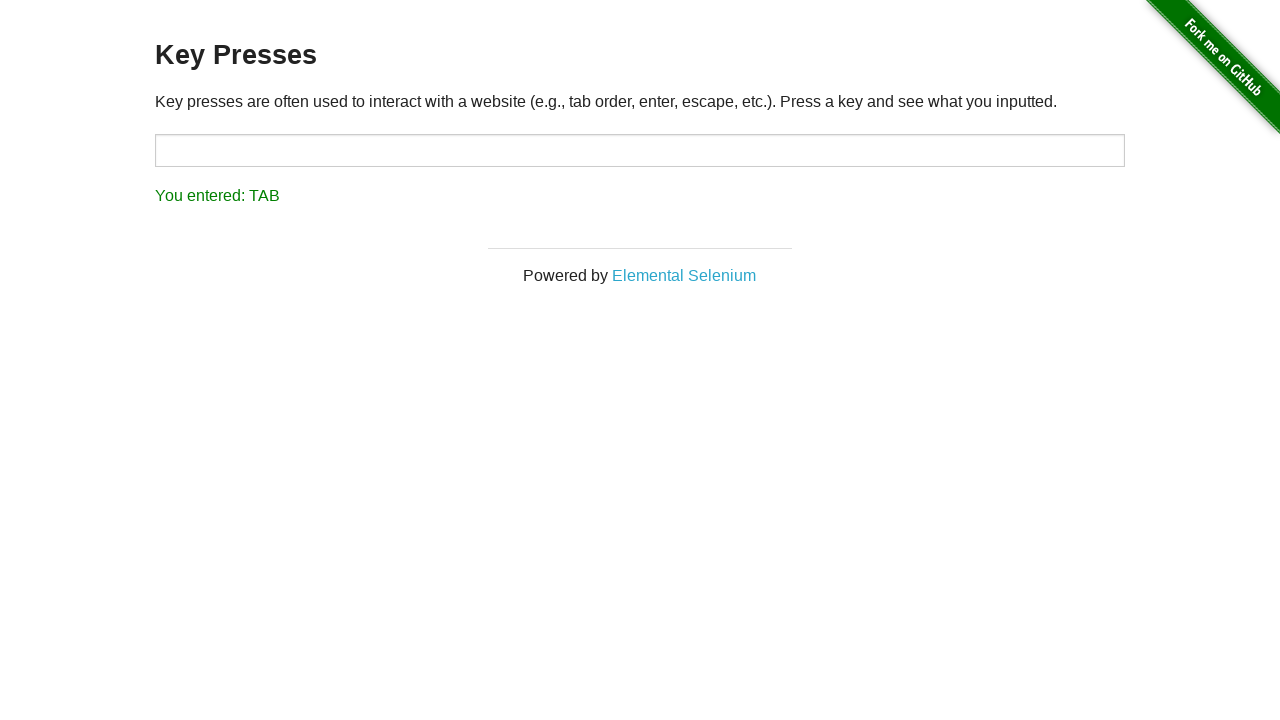

Verified result text shows 'You entered: TAB'
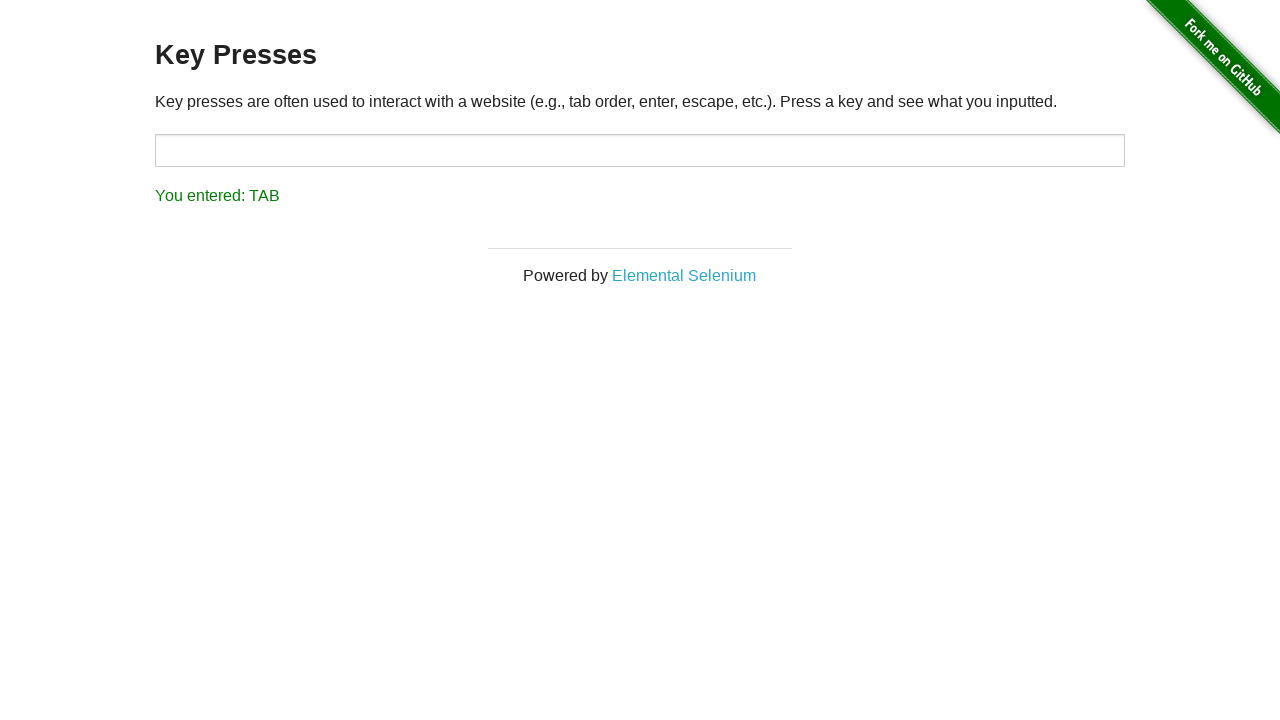

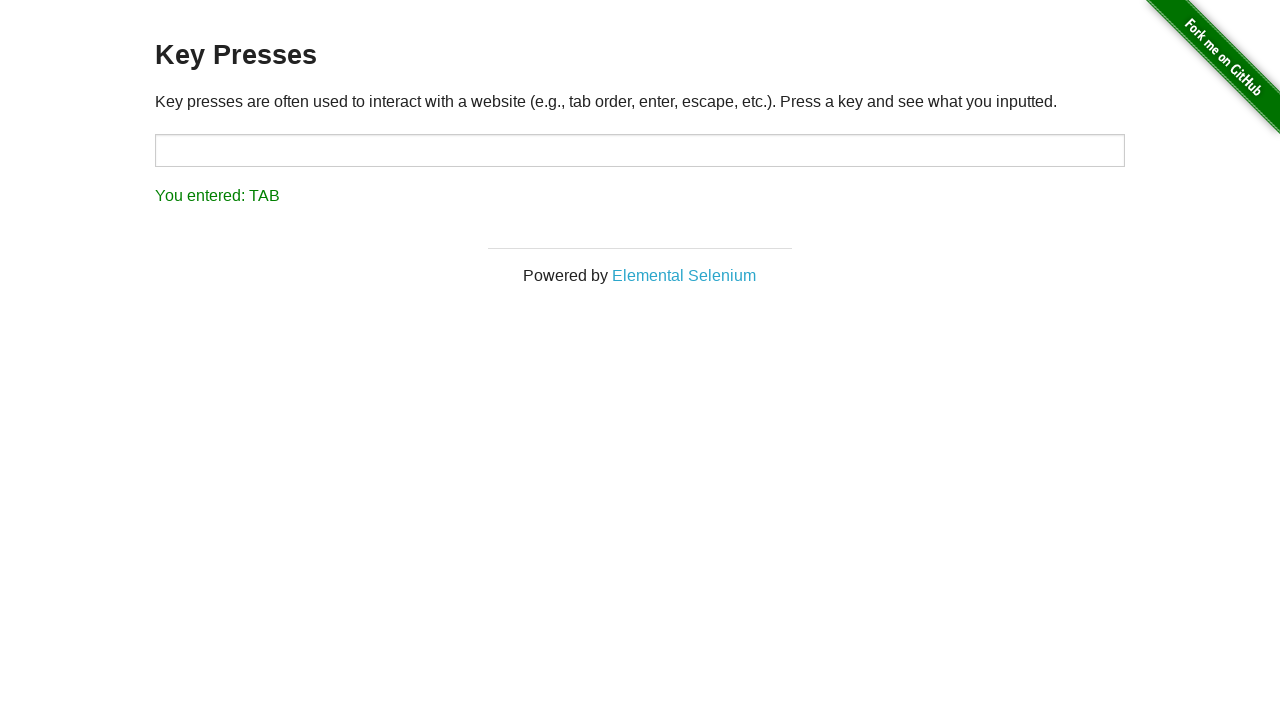